Tests adding "aAaAa" to an input field and clicking add button to verify the result

Starting URL: https://sprex24.github.io/

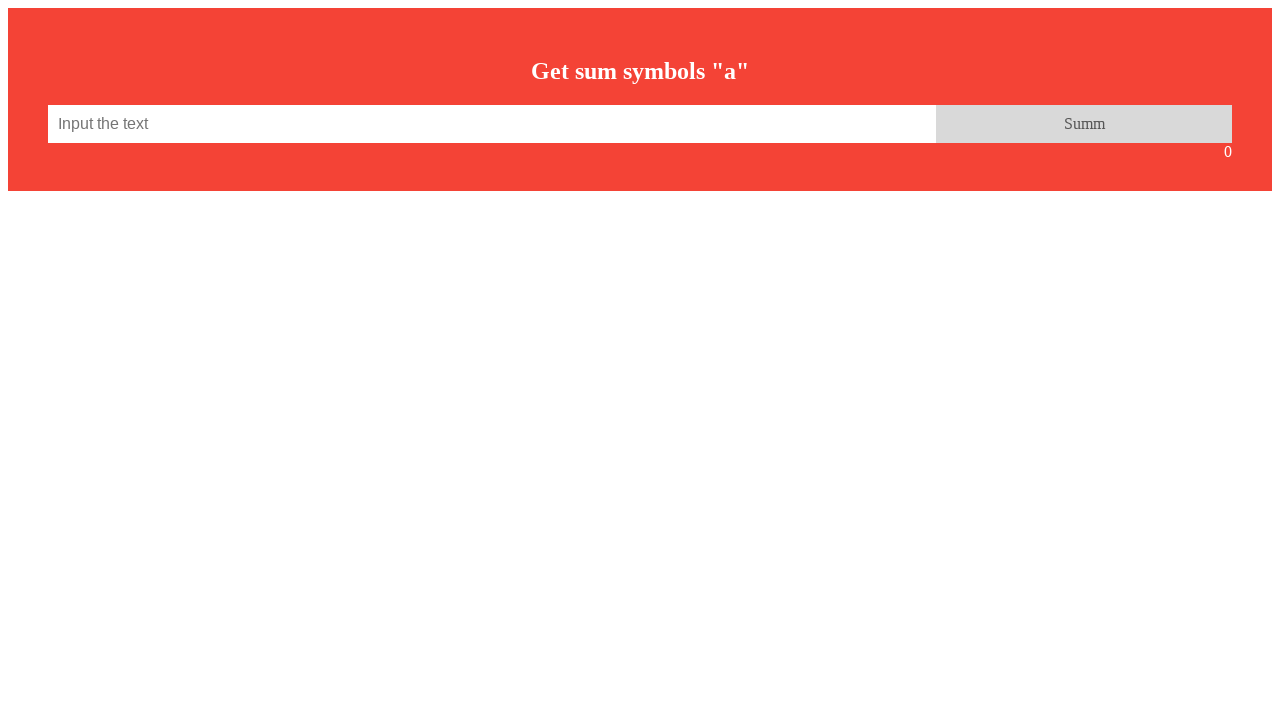

Filled input field with 'aAaAa' on #myInput
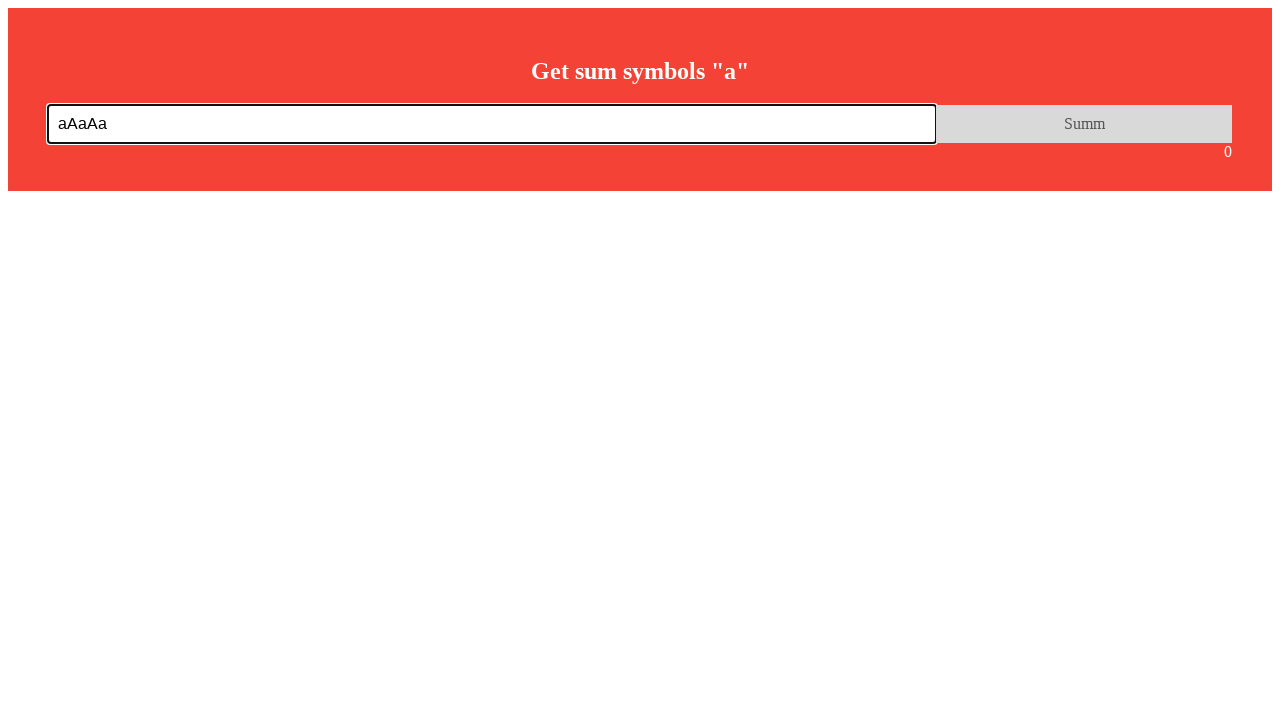

Clicked add button at (1084, 124) on .addBtn
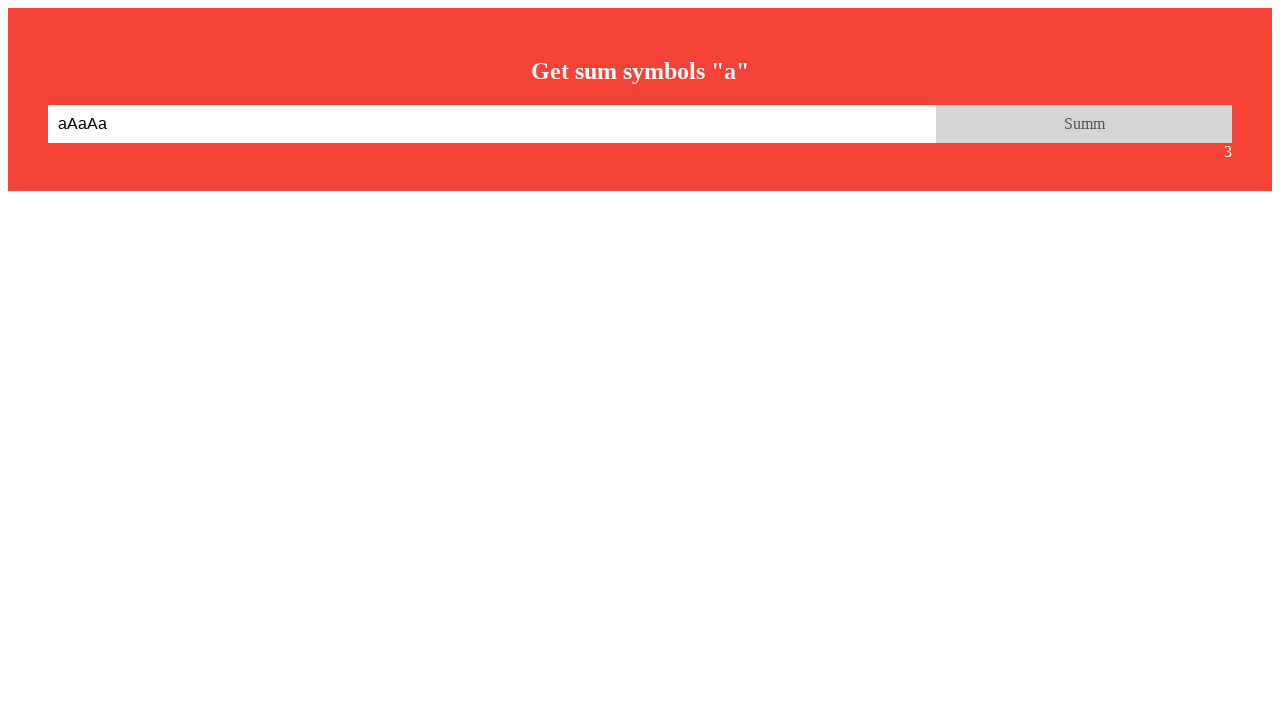

Verified result text equals '3'
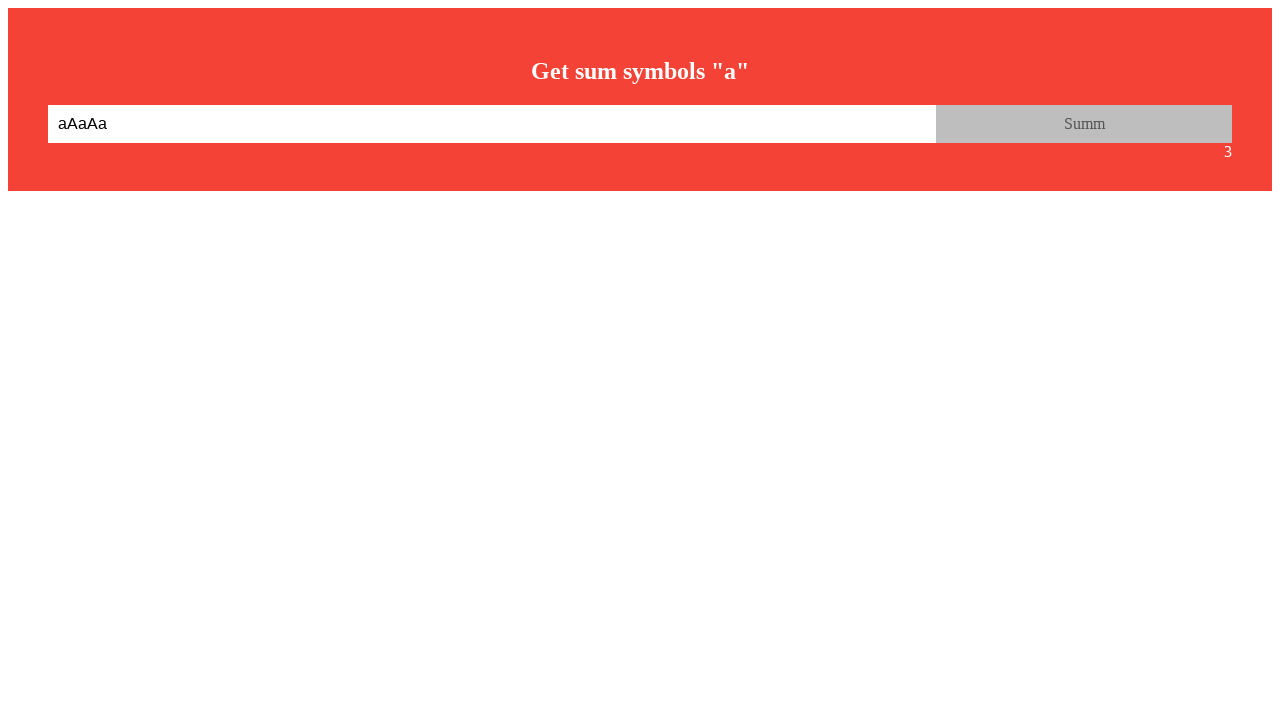

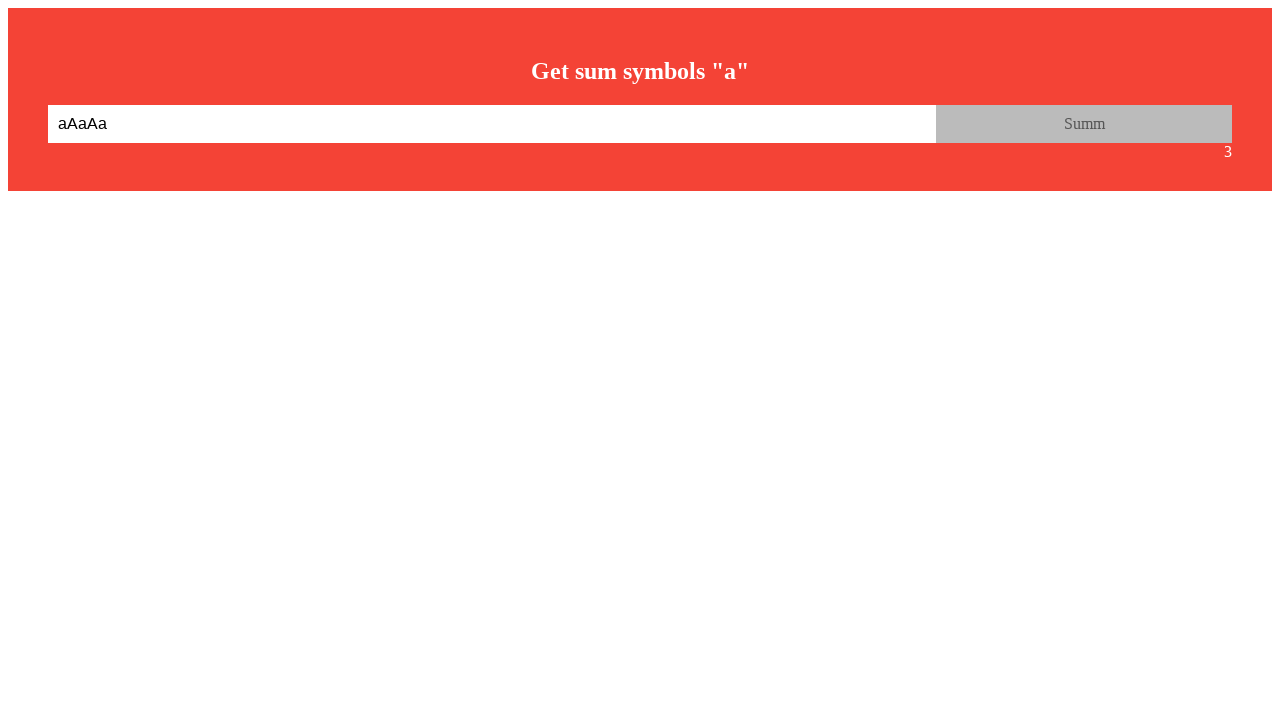